Navigates to a dropdown practice page and verifies the month dropdown options

Starting URL: https://practice.cydeo.com/dropdown

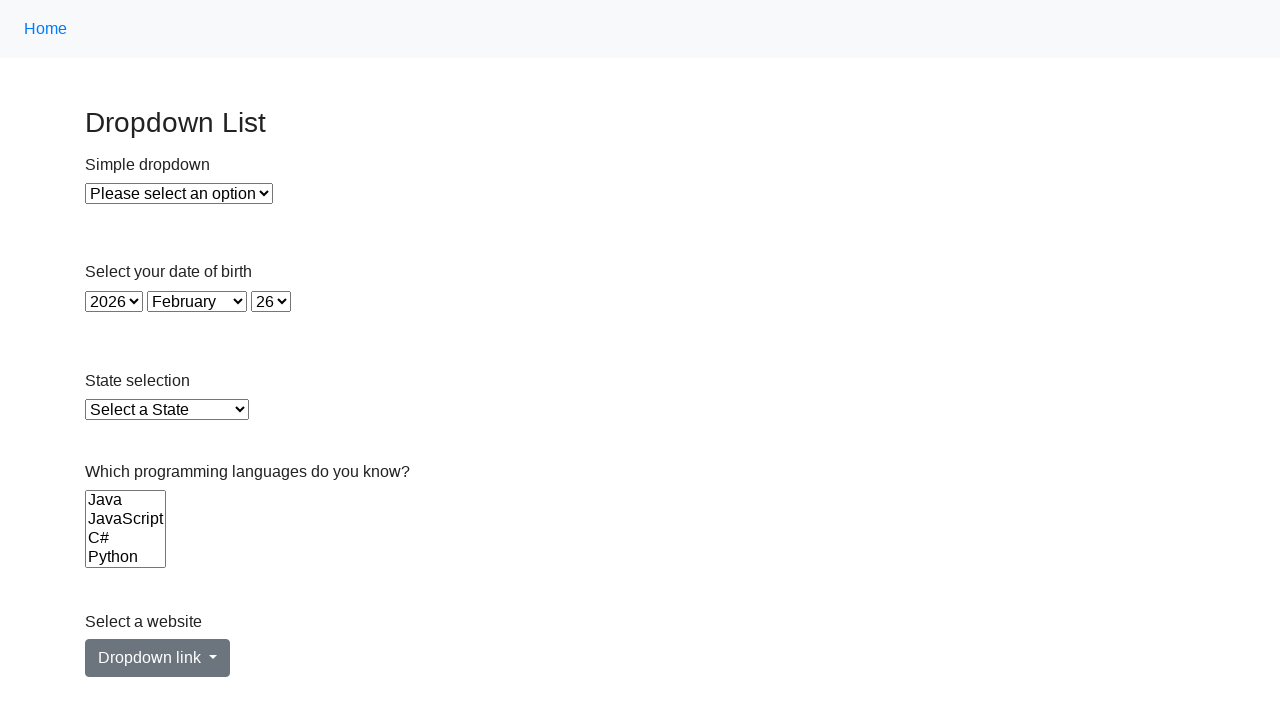

Navigated to dropdown practice page
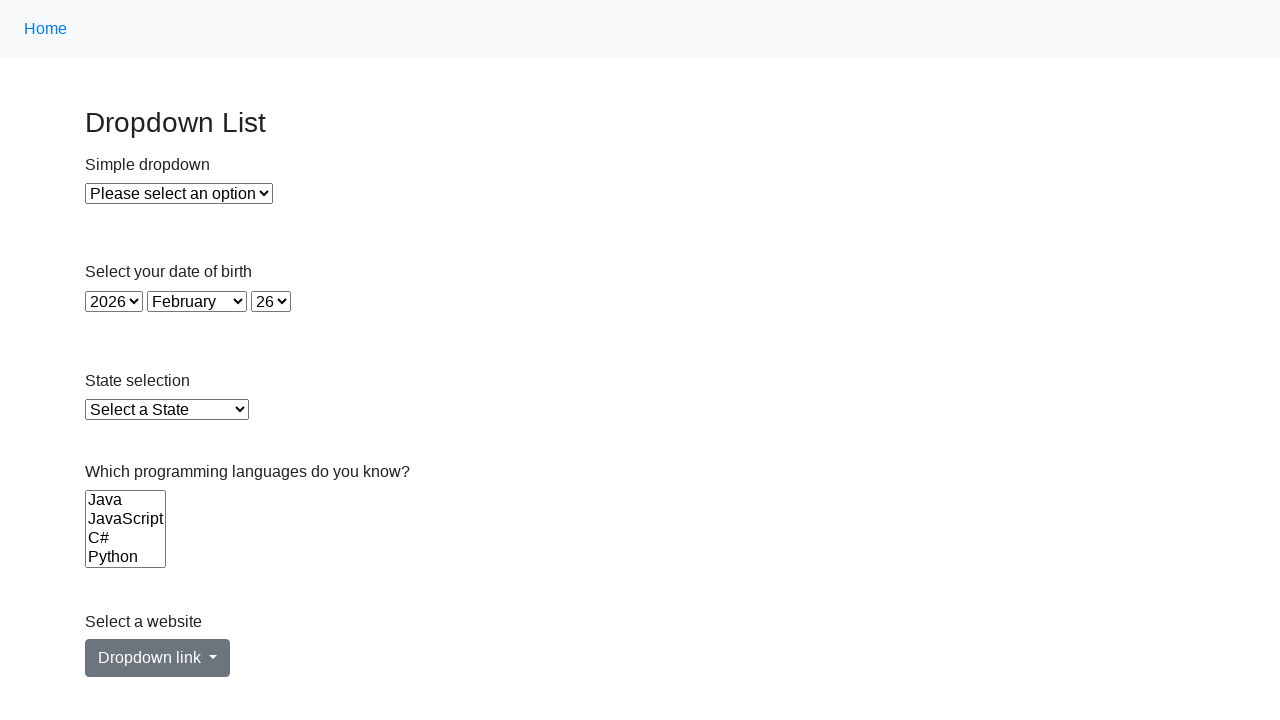

Clicked on month dropdown to open it at (197, 301) on #month
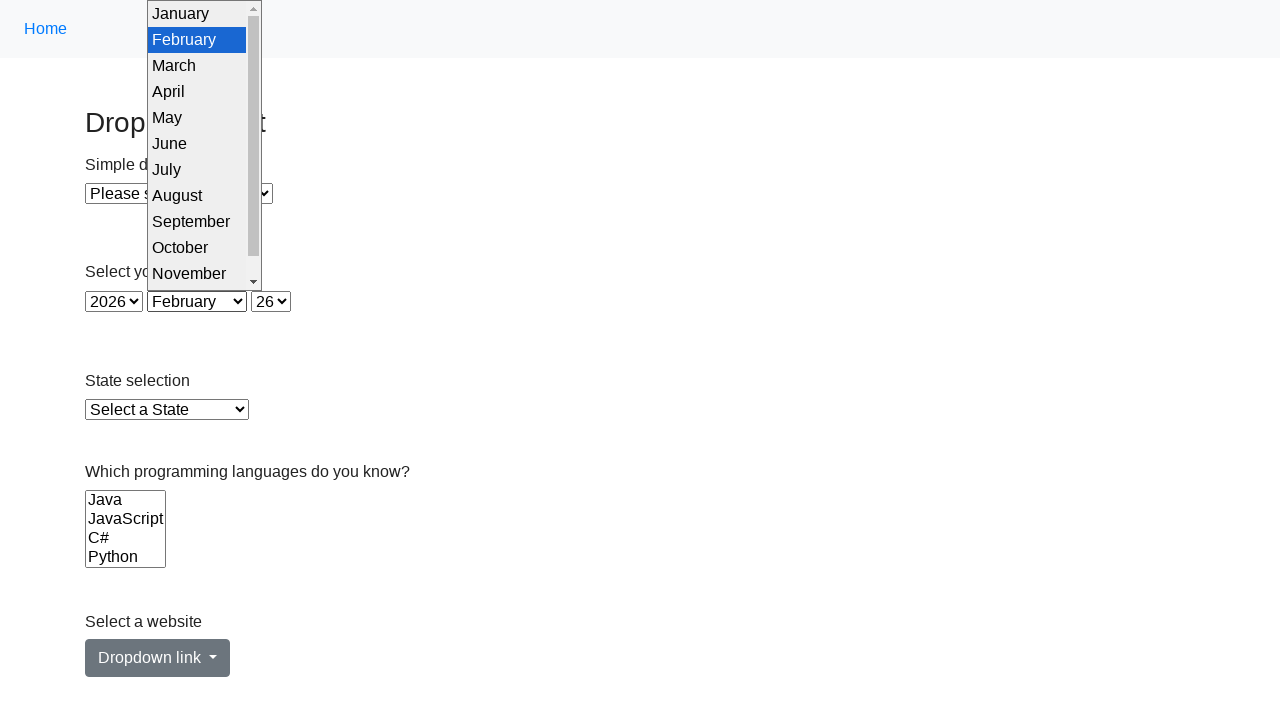

Retrieved all month options from dropdown
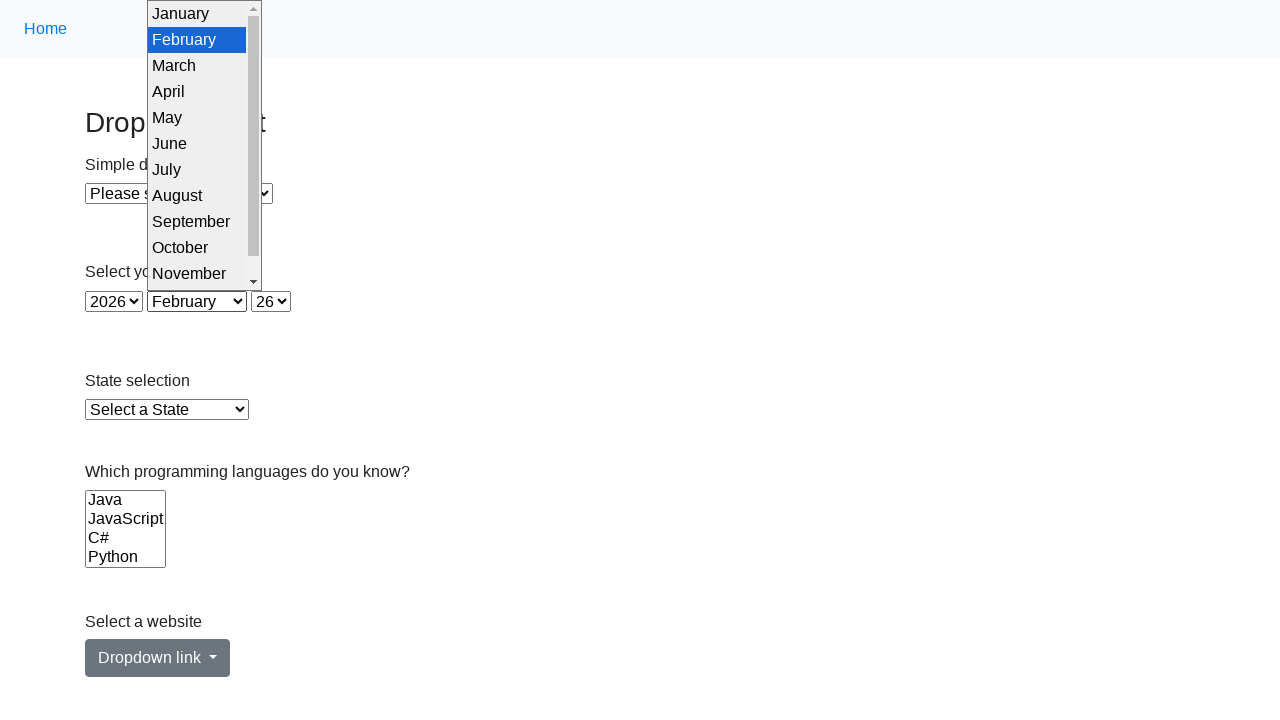

Verified 'January' is present in month dropdown options
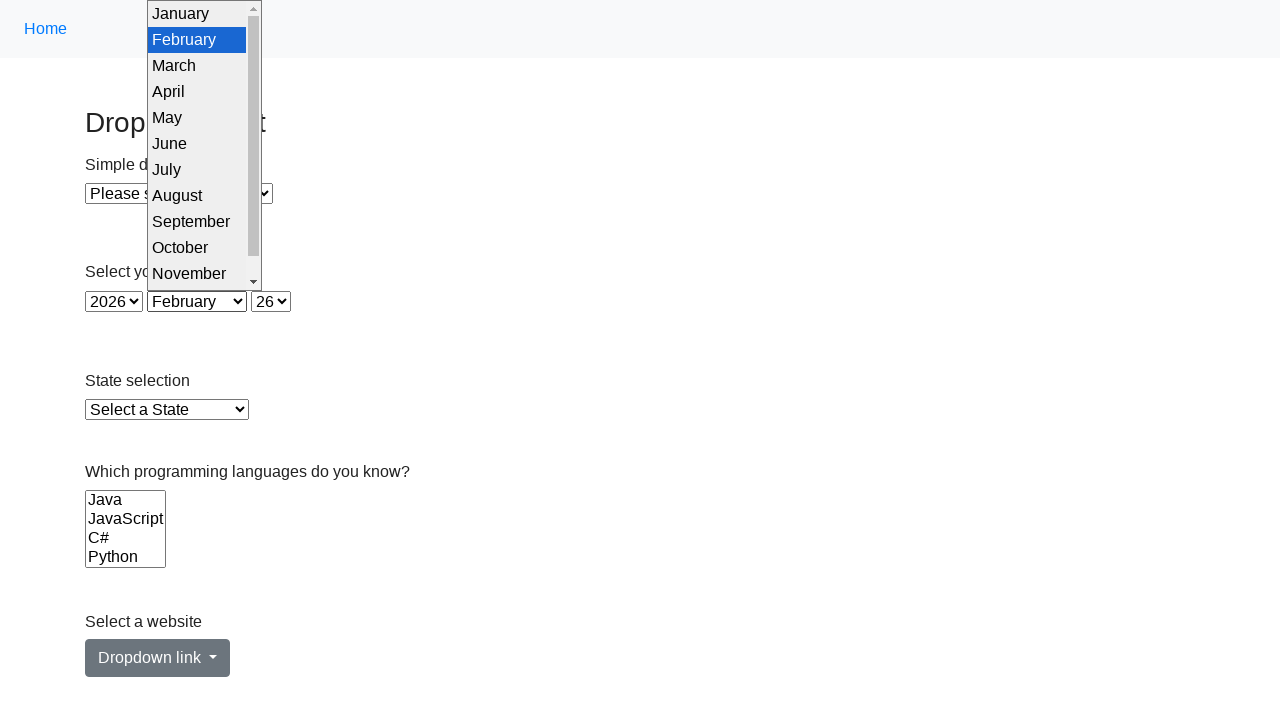

Verified 'February' is present in month dropdown options
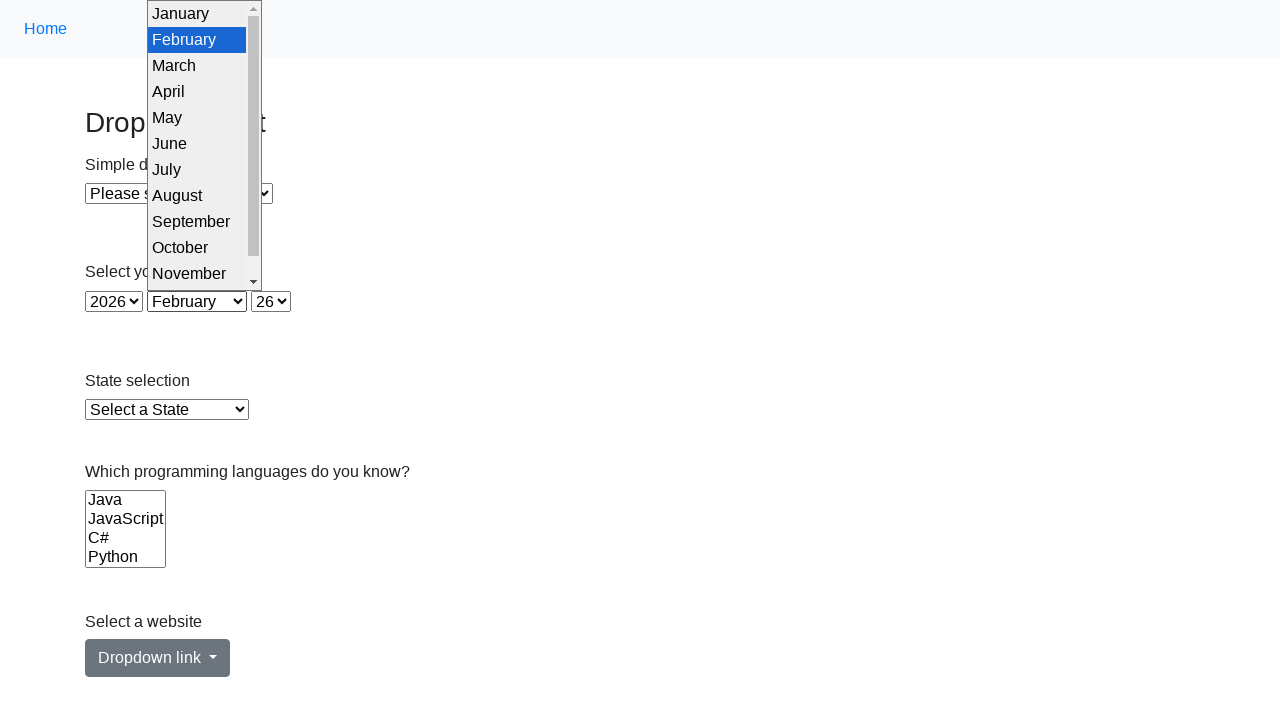

Verified 'March' is present in month dropdown options
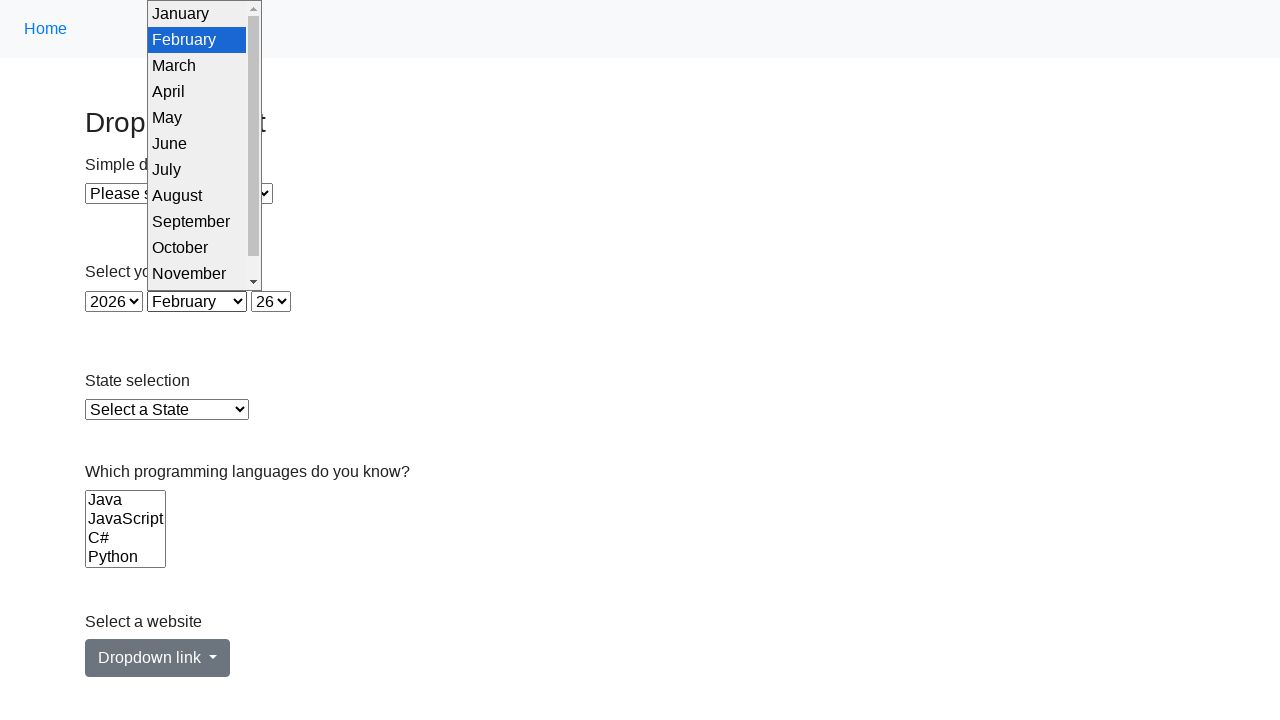

Verified 'April' is present in month dropdown options
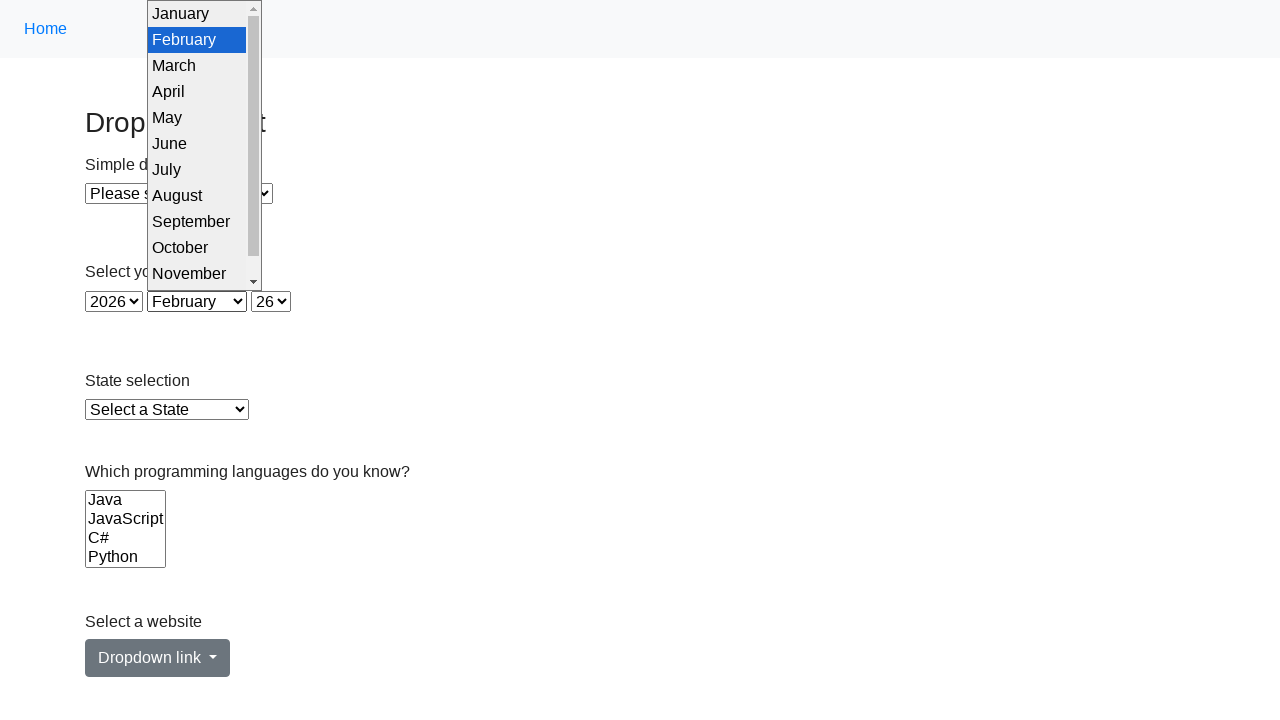

Verified 'May' is present in month dropdown options
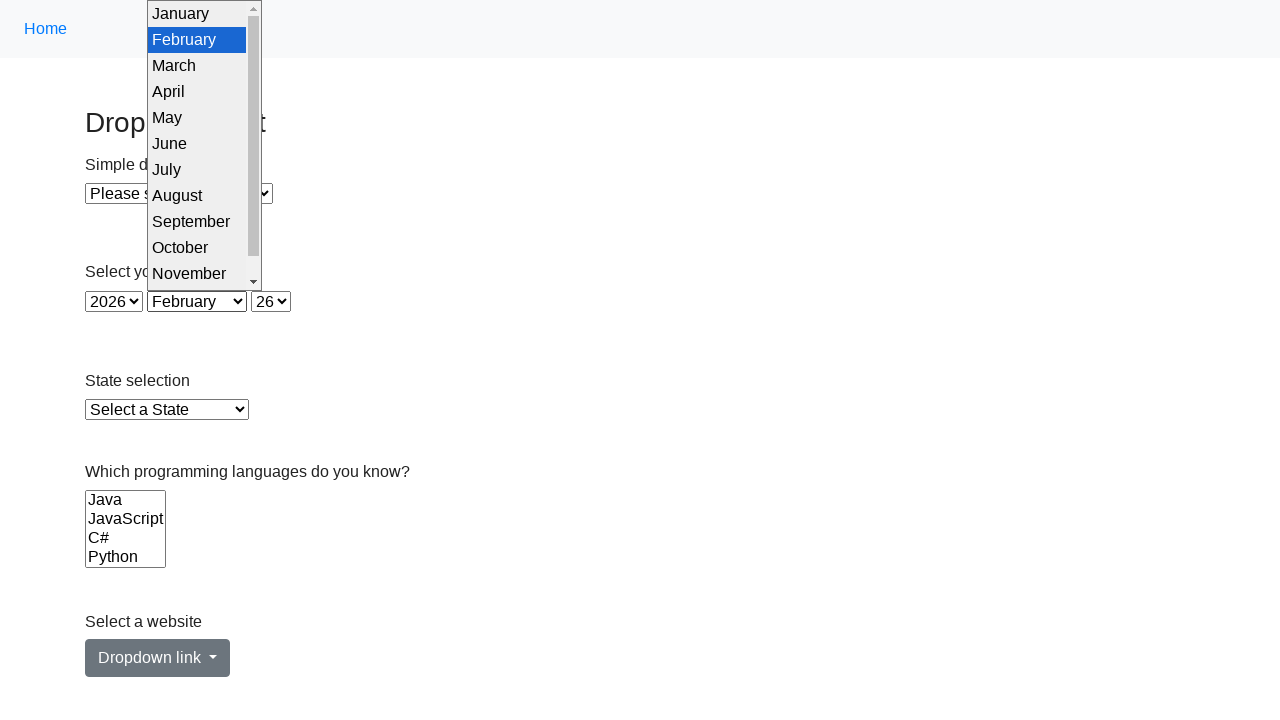

Verified 'June' is present in month dropdown options
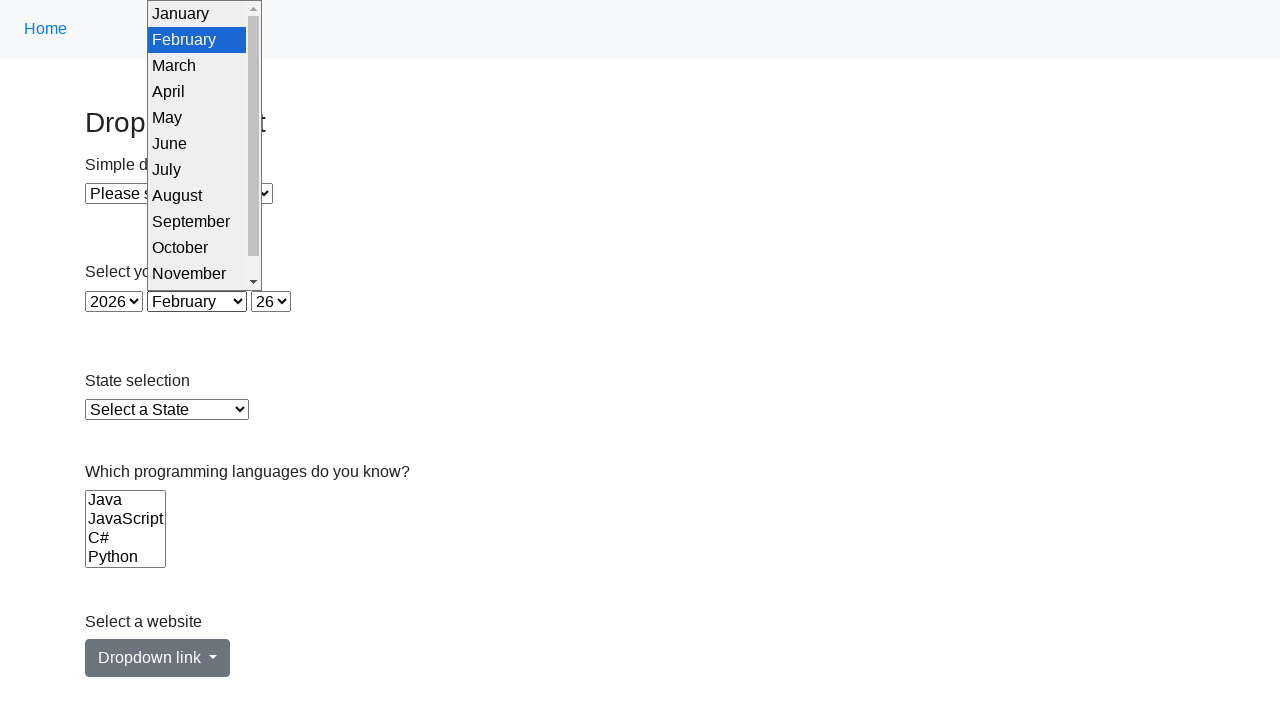

Verified 'July' is present in month dropdown options
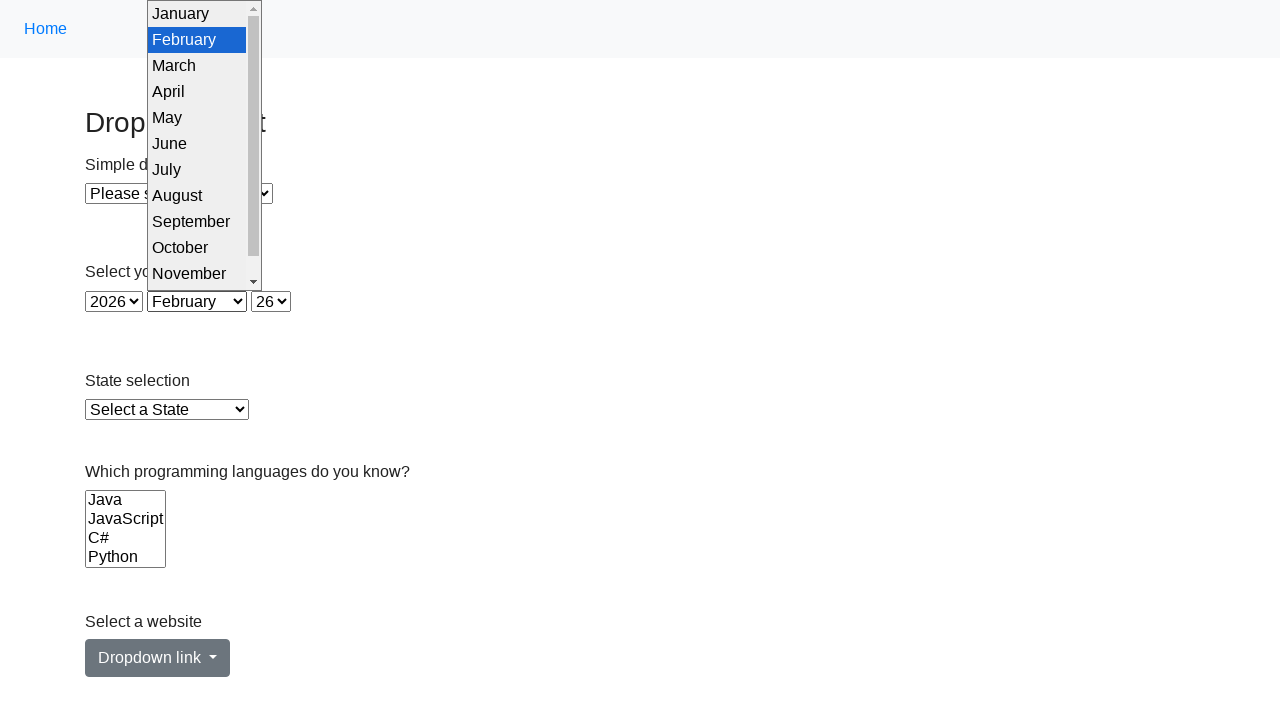

Verified 'August' is present in month dropdown options
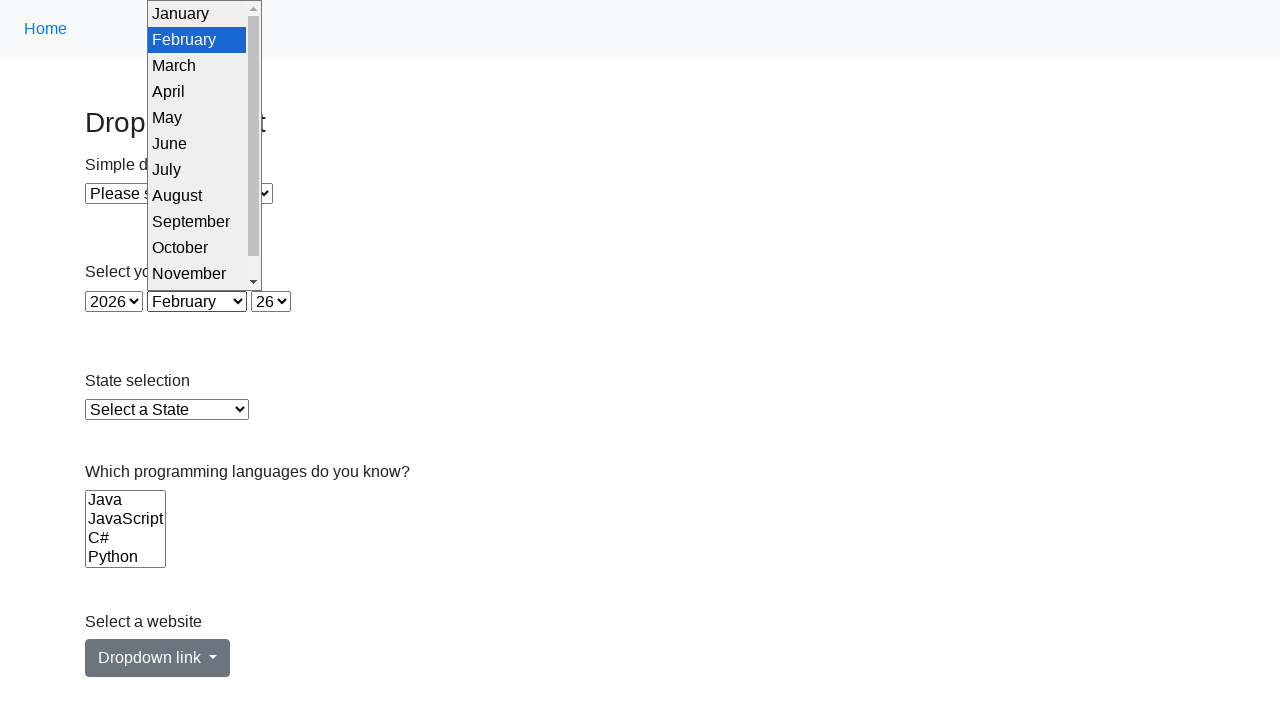

Verified 'September' is present in month dropdown options
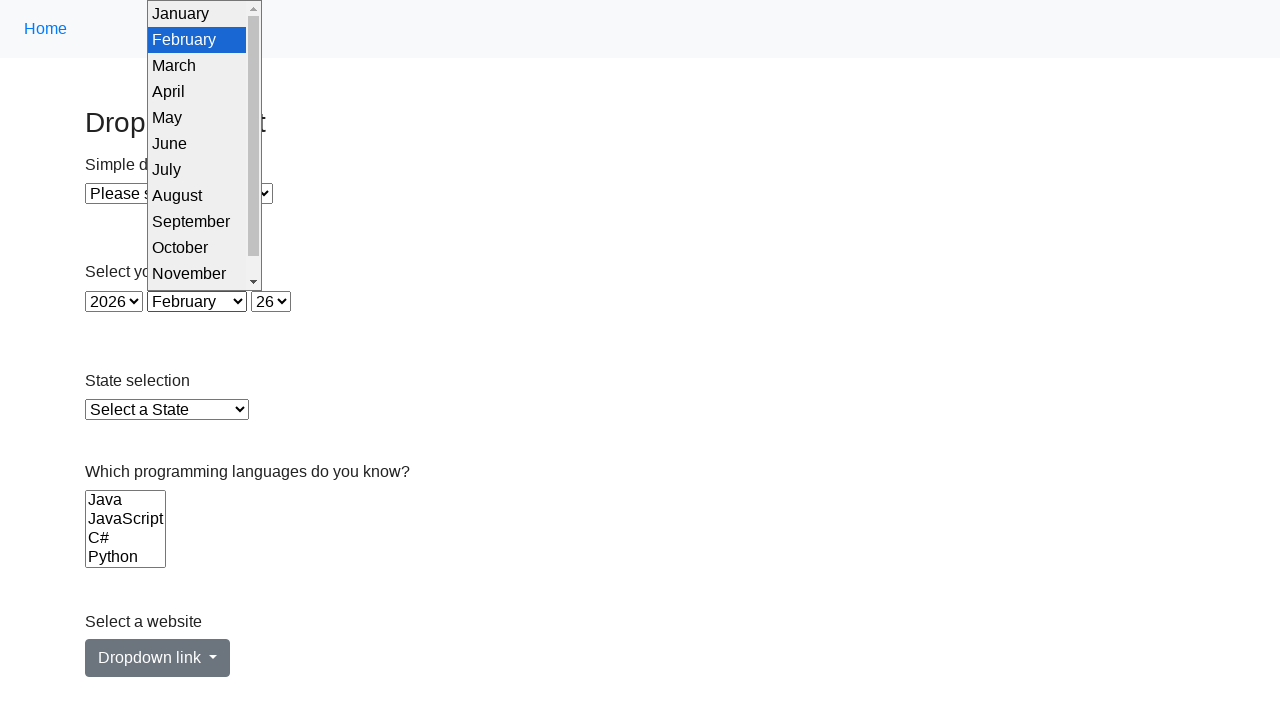

Verified 'October' is present in month dropdown options
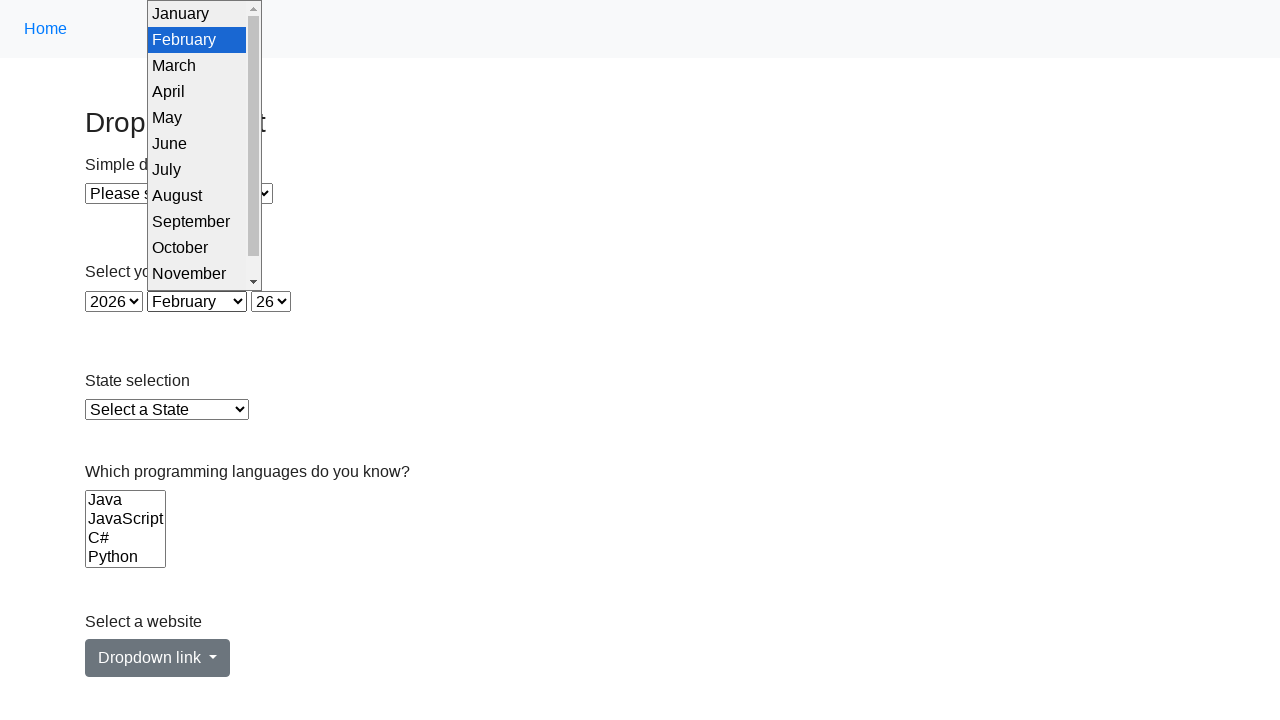

Verified 'November' is present in month dropdown options
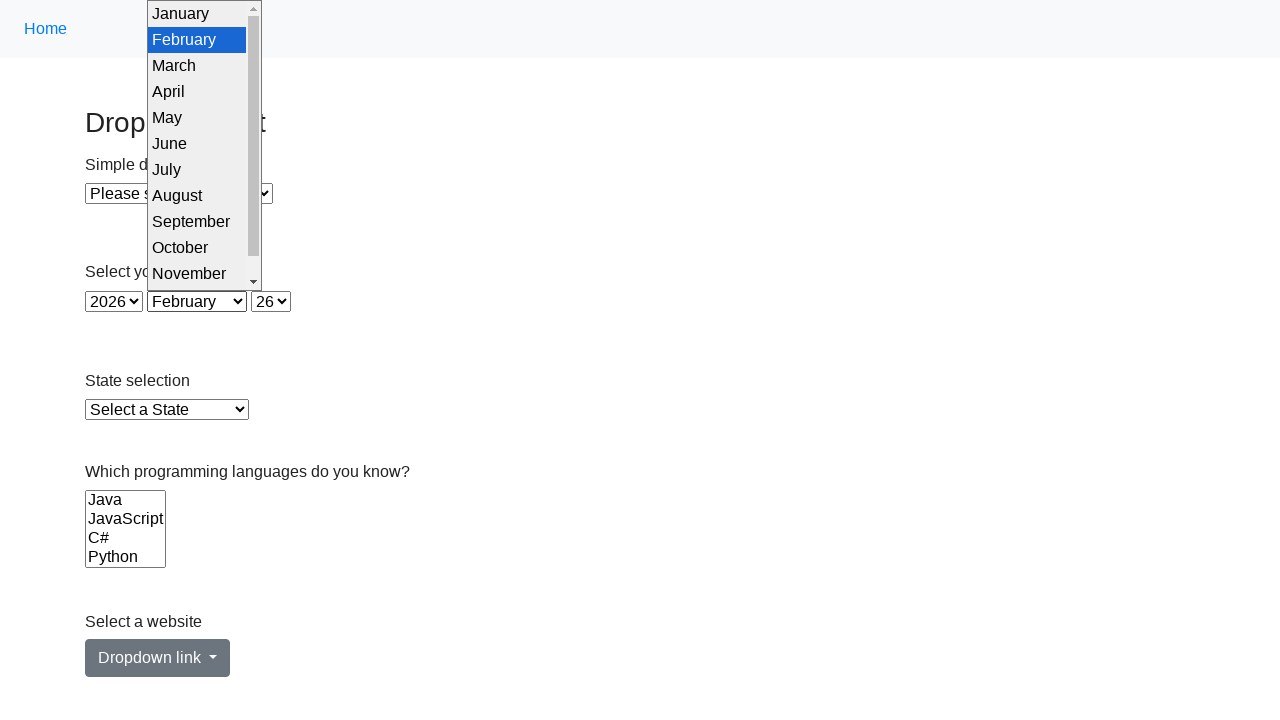

Verified 'December' is present in month dropdown options
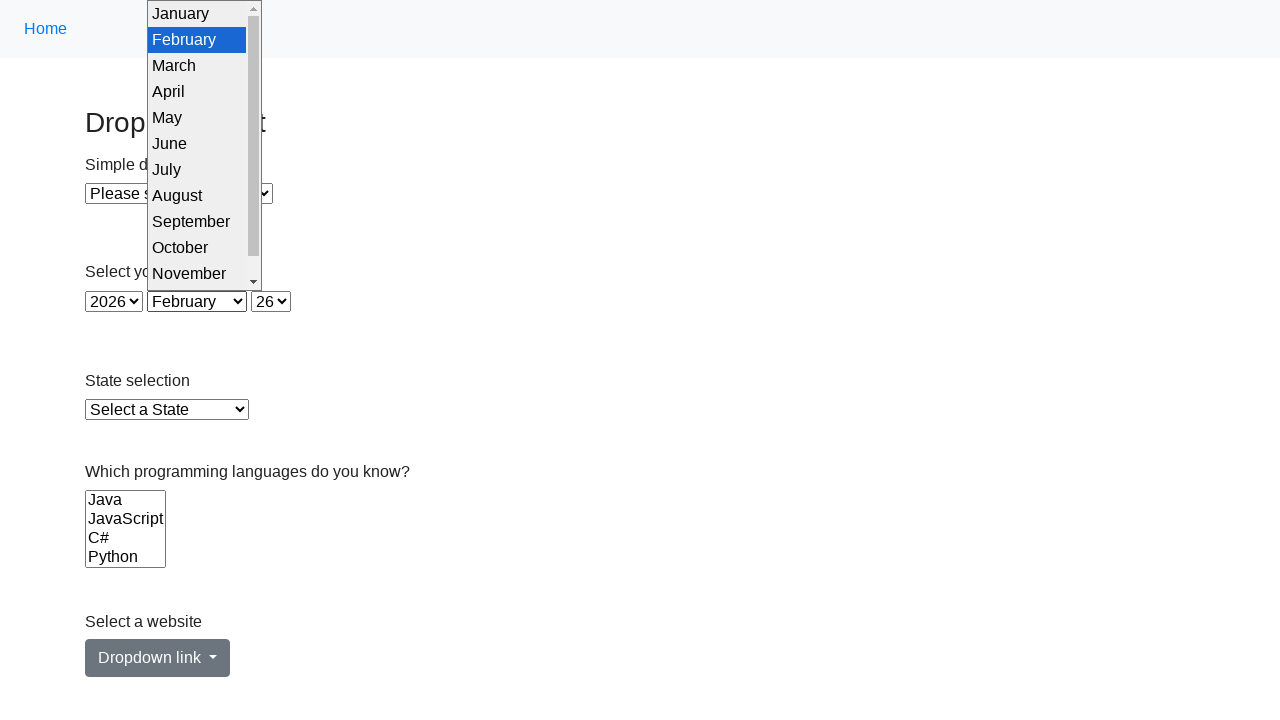

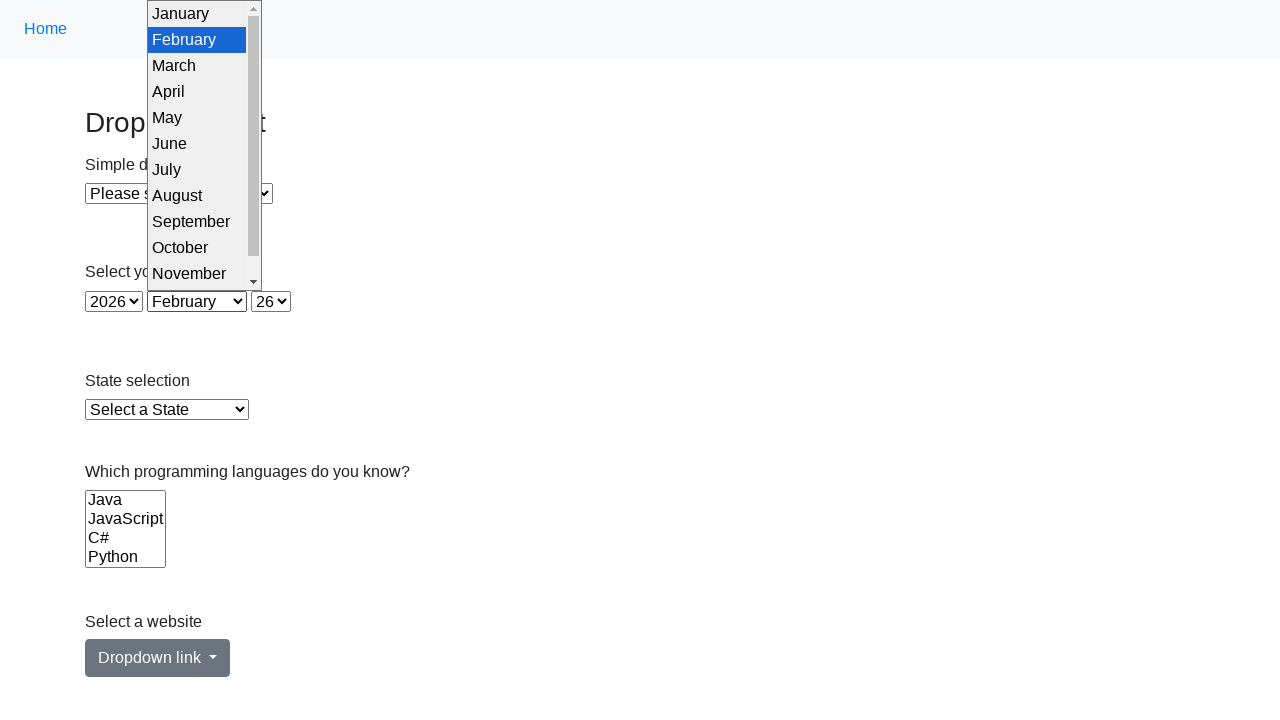